Tests different button click interactions including double-click, right-click (context click), and regular click, then verifies corresponding messages appear

Starting URL: https://demoqa.com/buttons

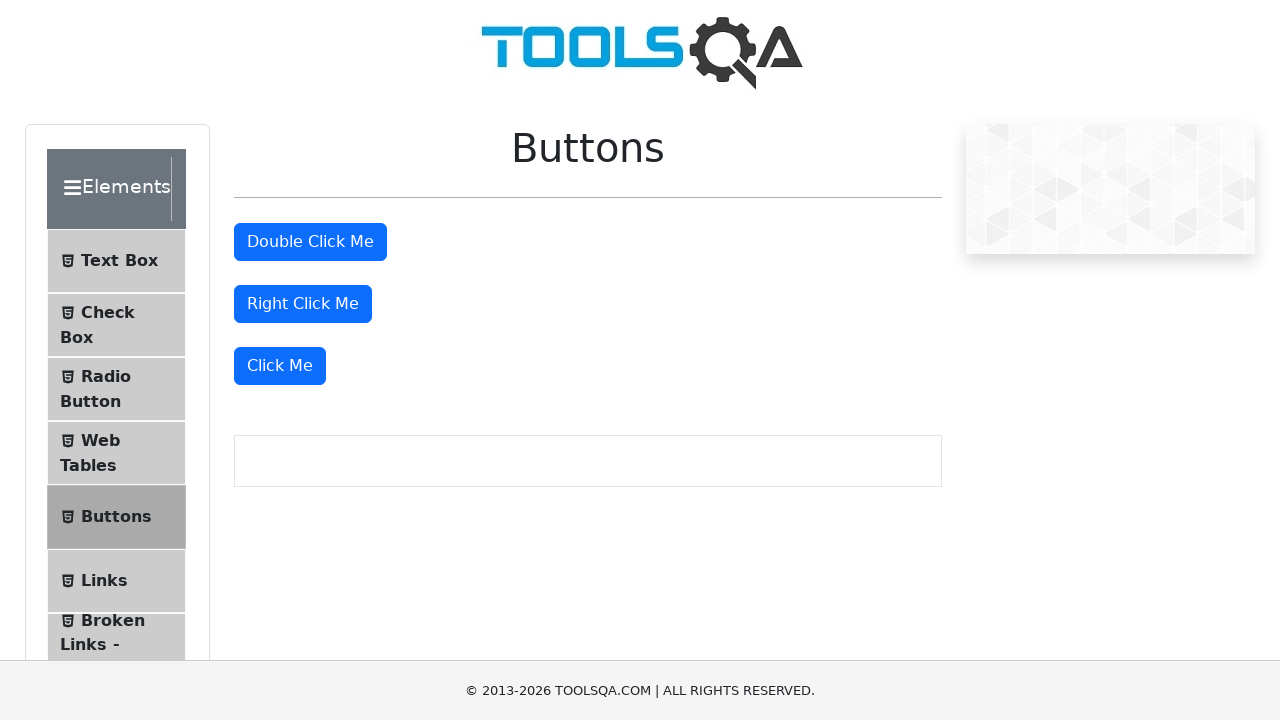

Navigated to https://demoqa.com/buttons
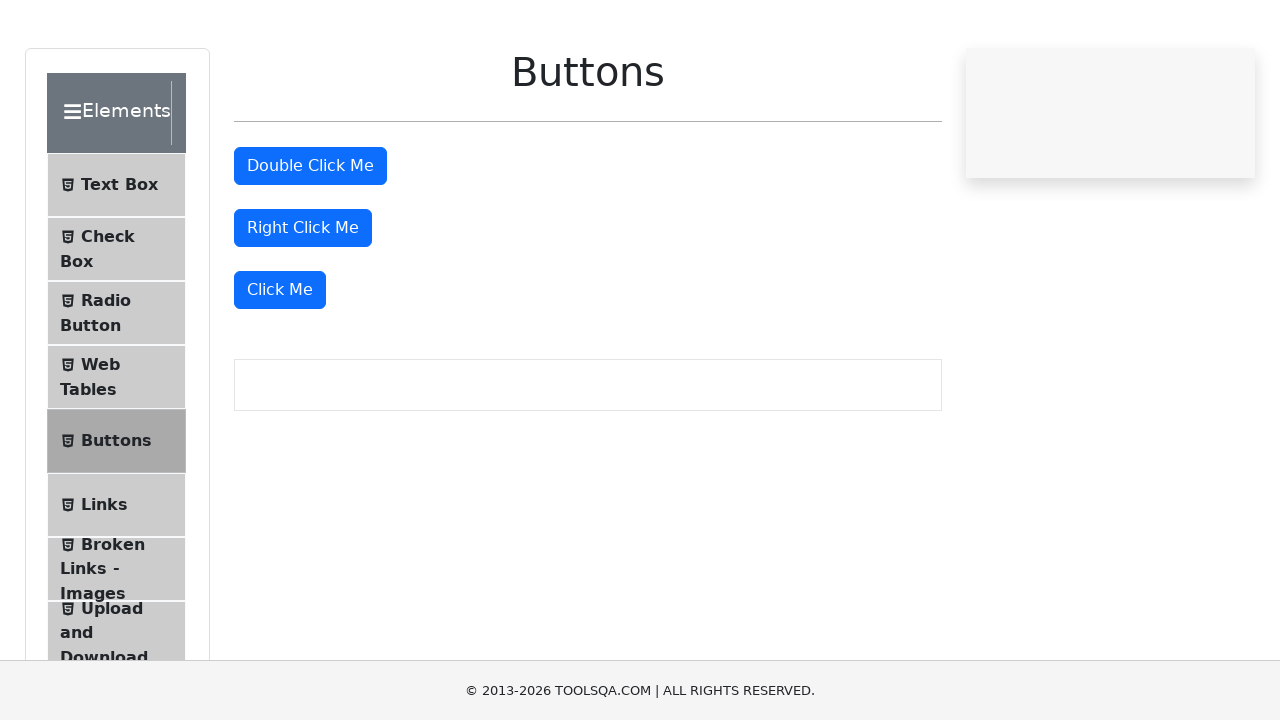

Double-clicked the double click button at (310, 242) on #doubleClickBtn
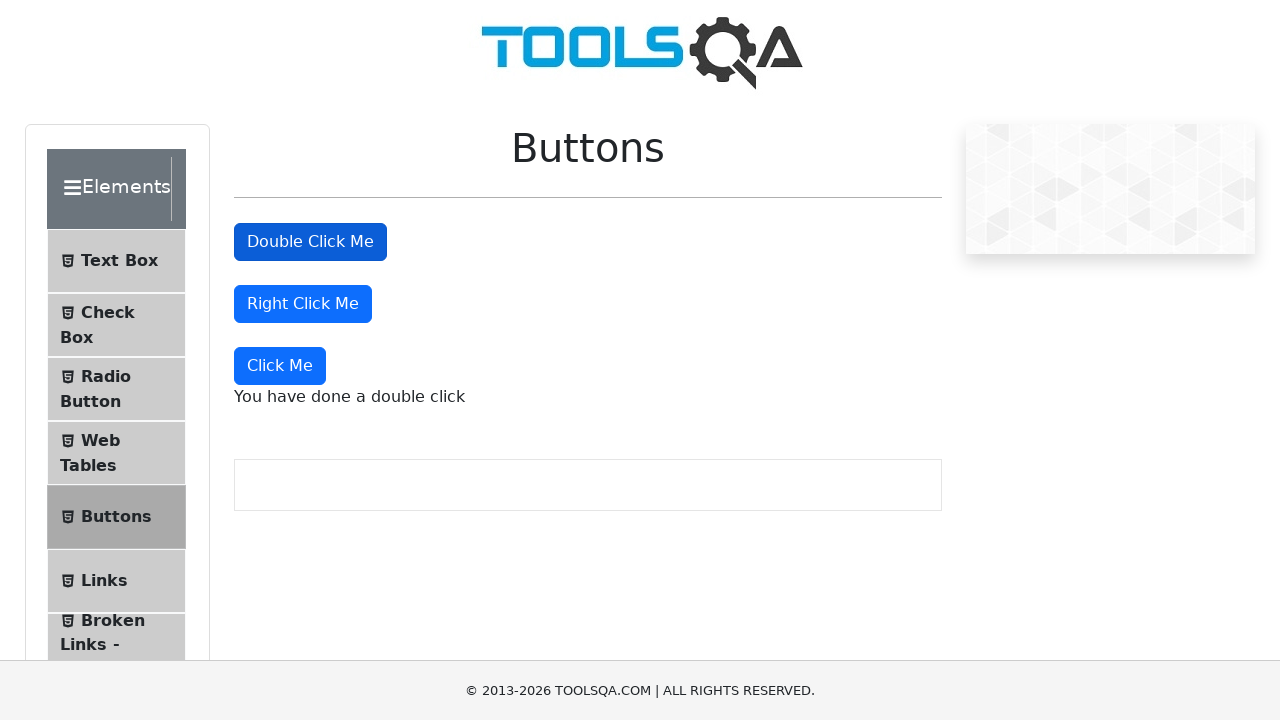

Right-clicked the right click button at (303, 304) on #rightClickBtn
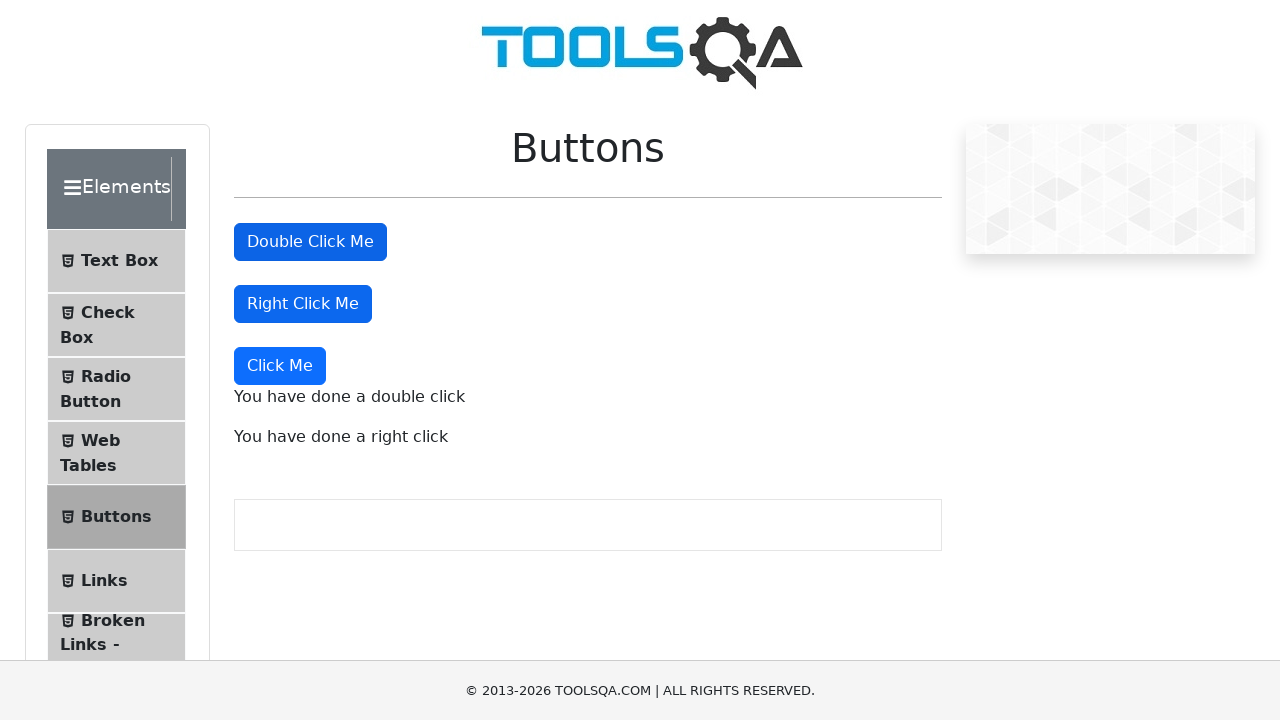

Clicked the 'Click Me' button at (280, 366) on xpath=//button[text()='Click Me']
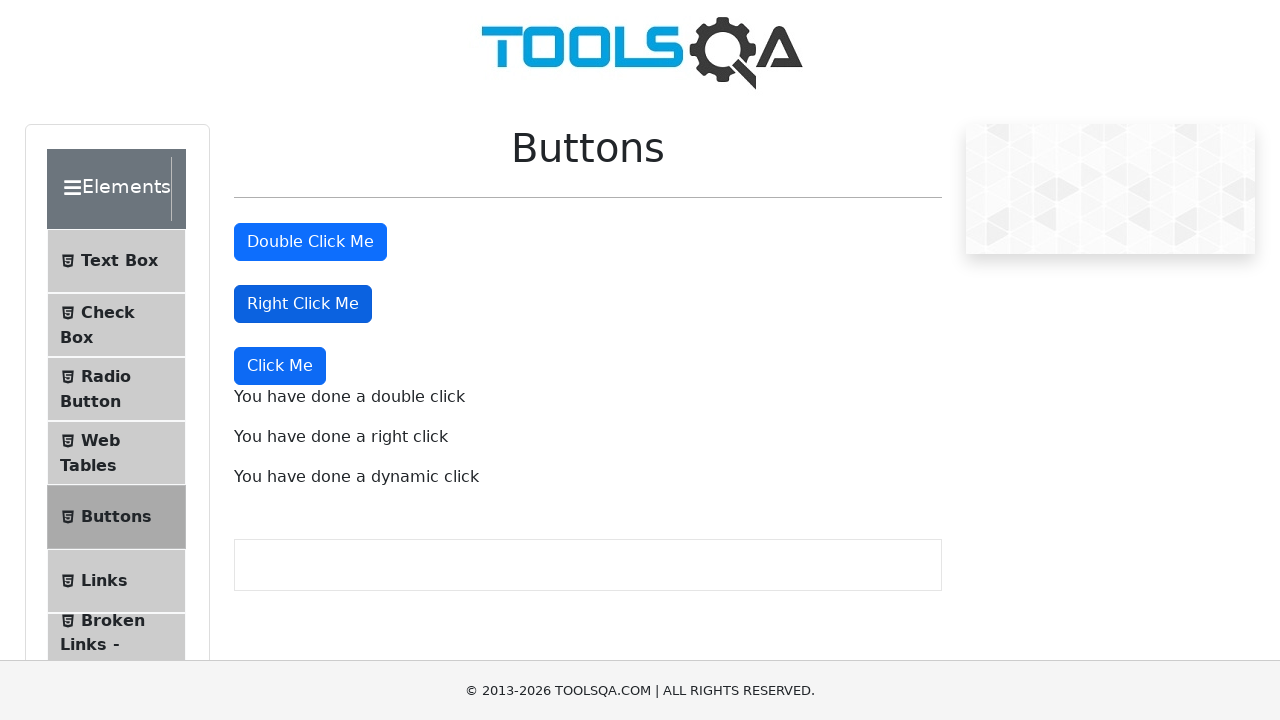

Double-click message appeared
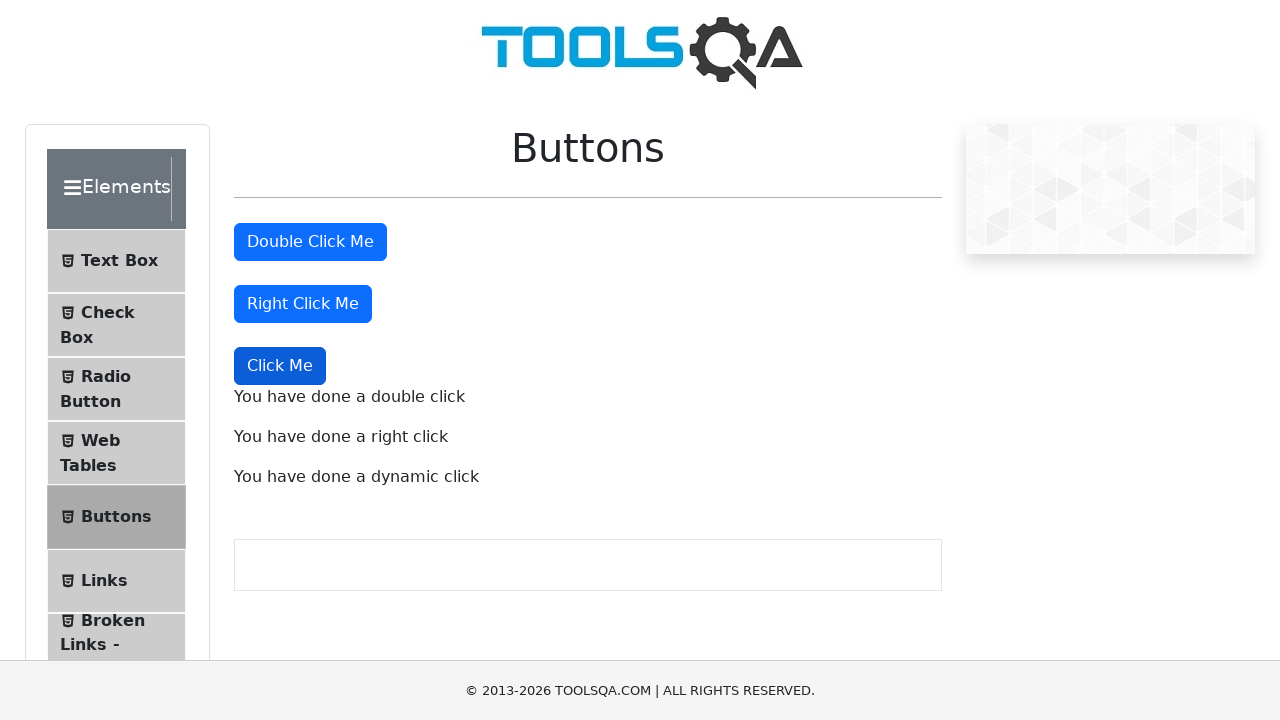

Right-click message appeared
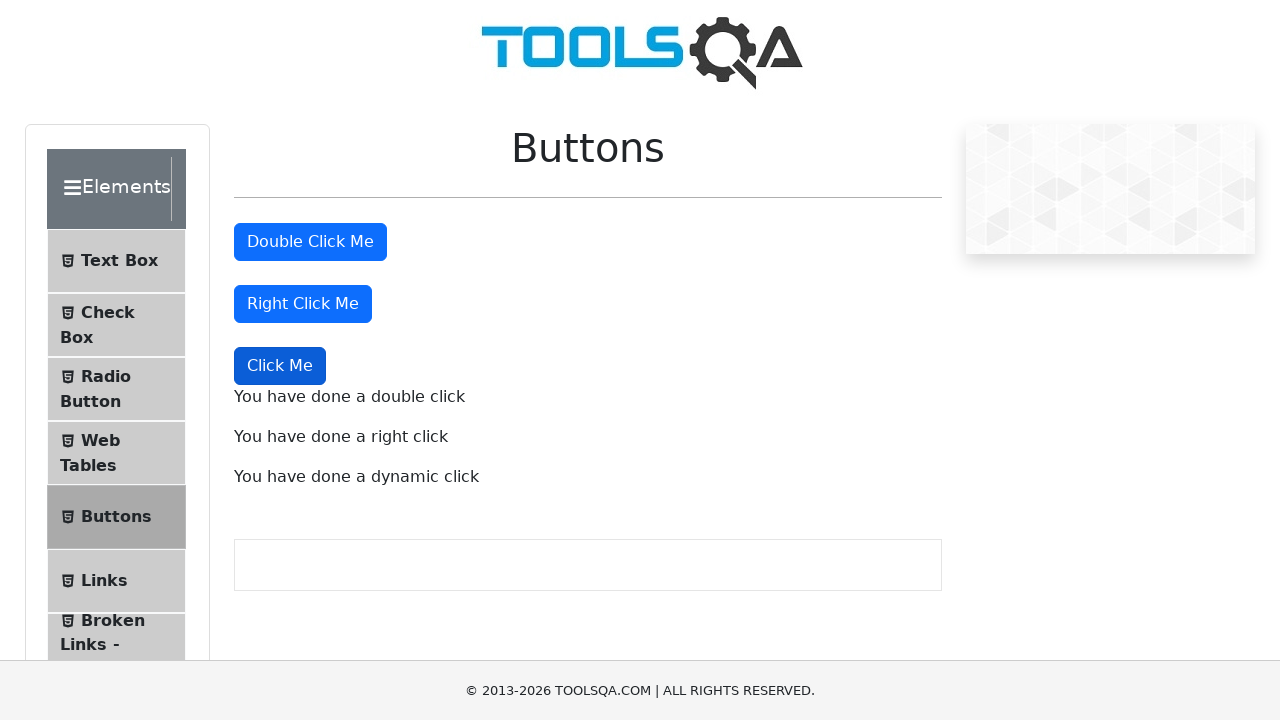

Dynamic click message appeared
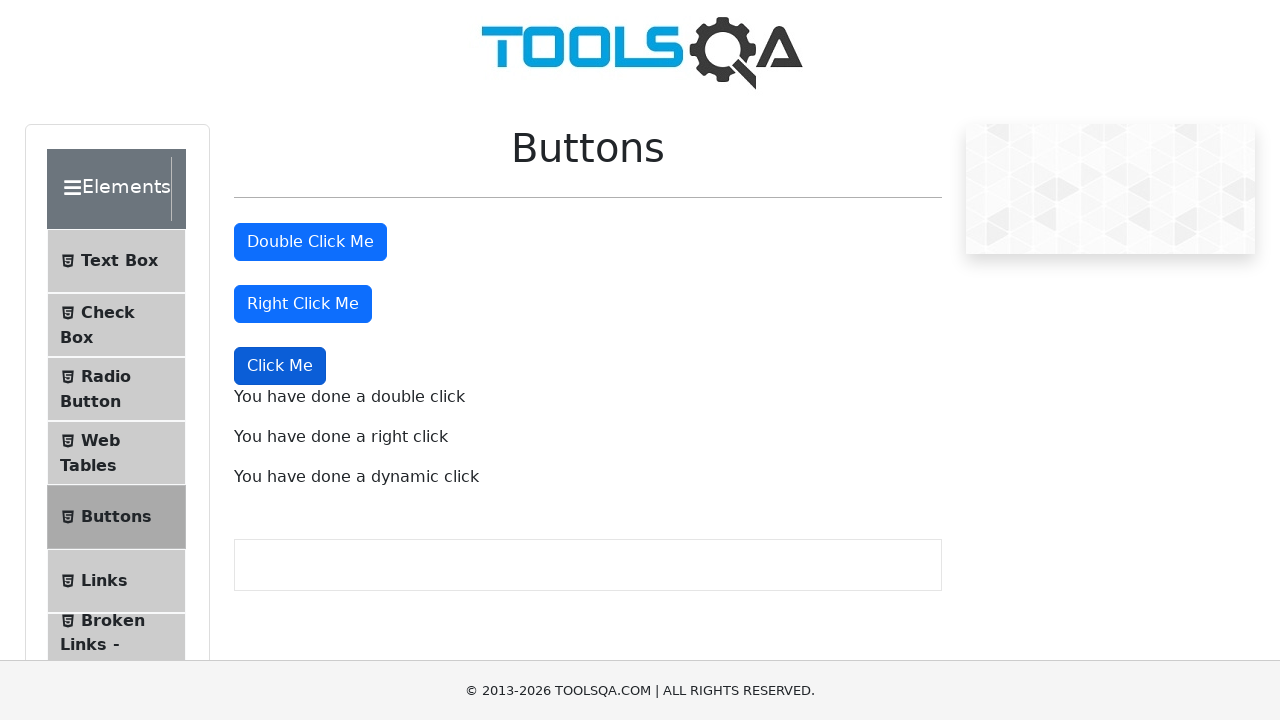

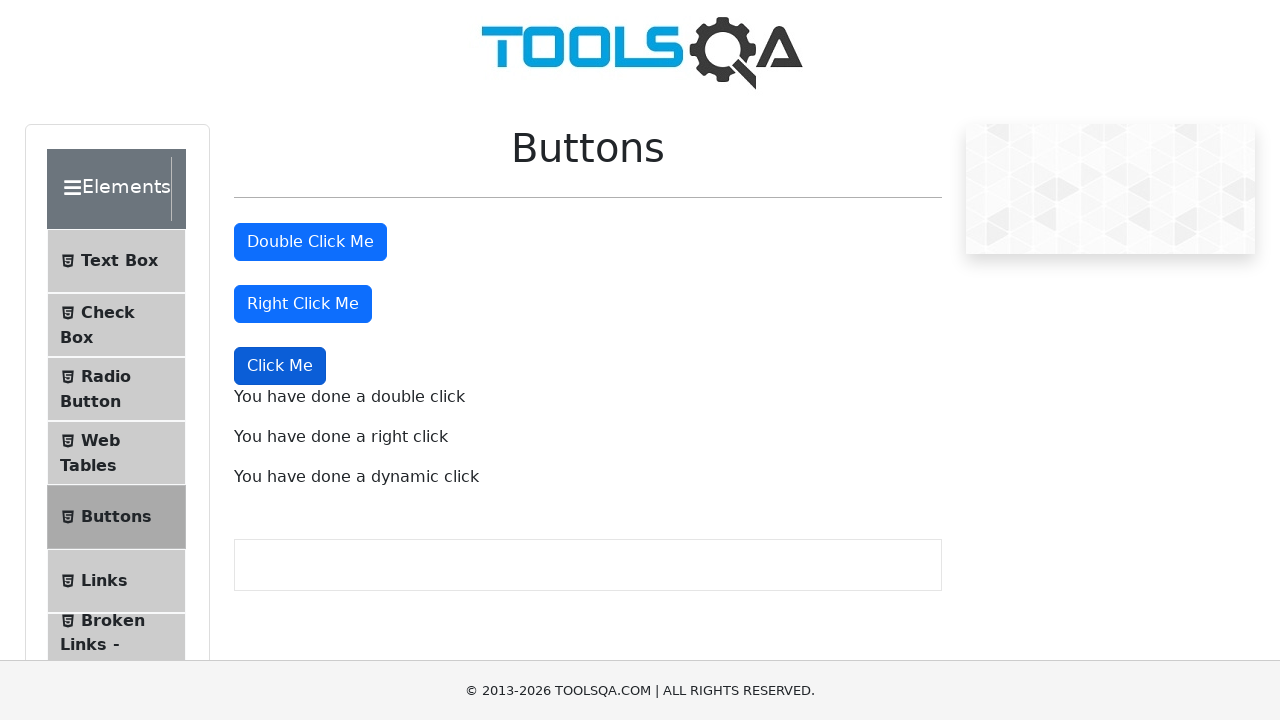